Tests that clicking the search button reveals the search input field and verifies the placeholder text

Starting URL: https://coursehunter.net/

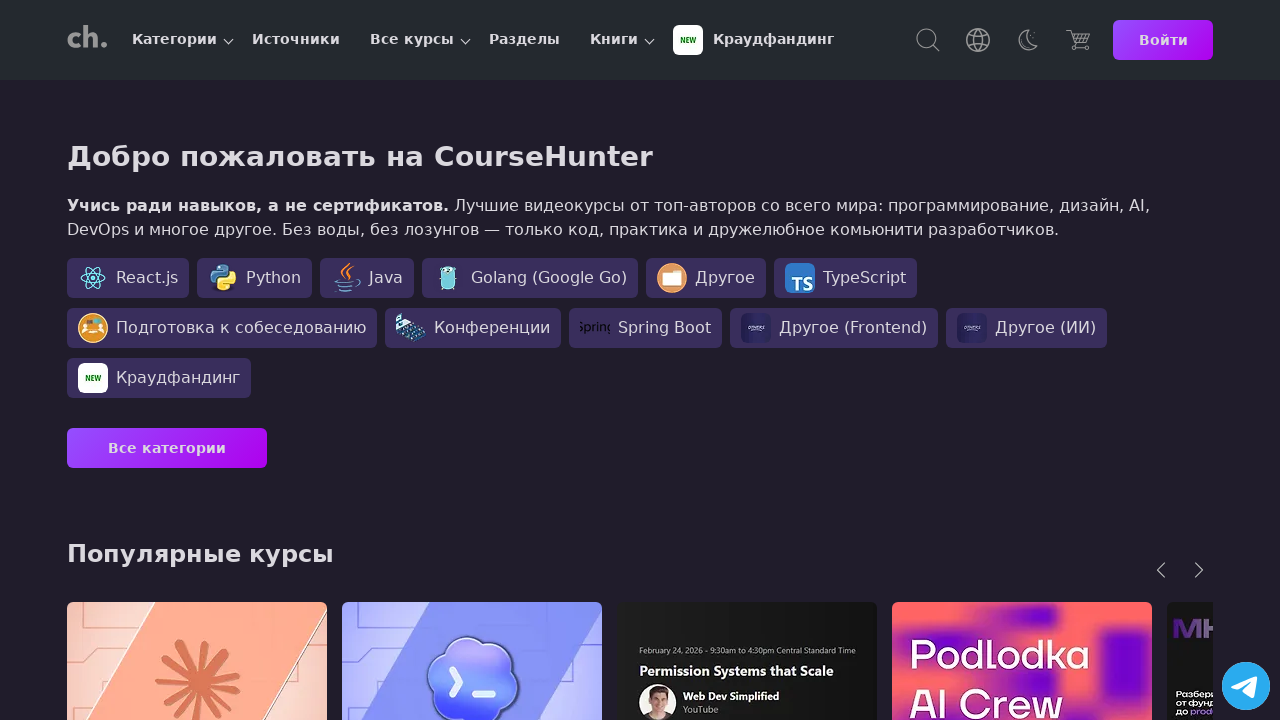

Search button is visible on the page
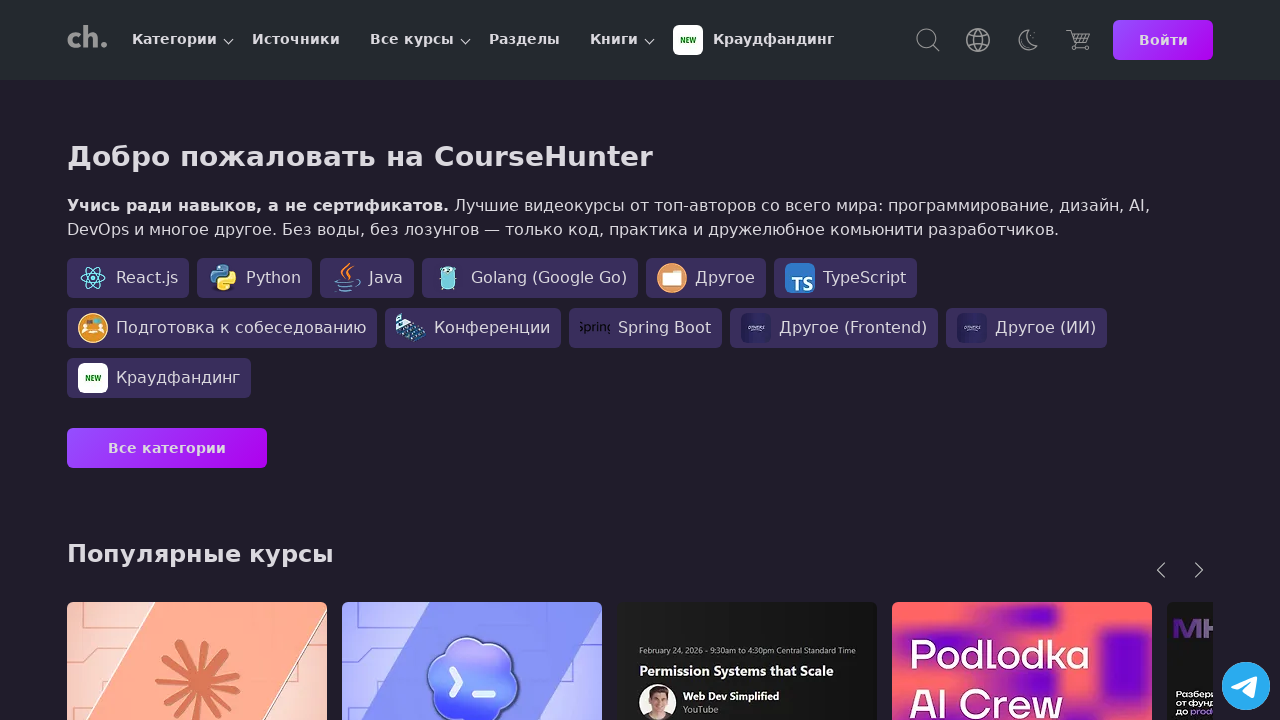

Clicked the search button to reveal search input at (928, 40) on button.main-header-search
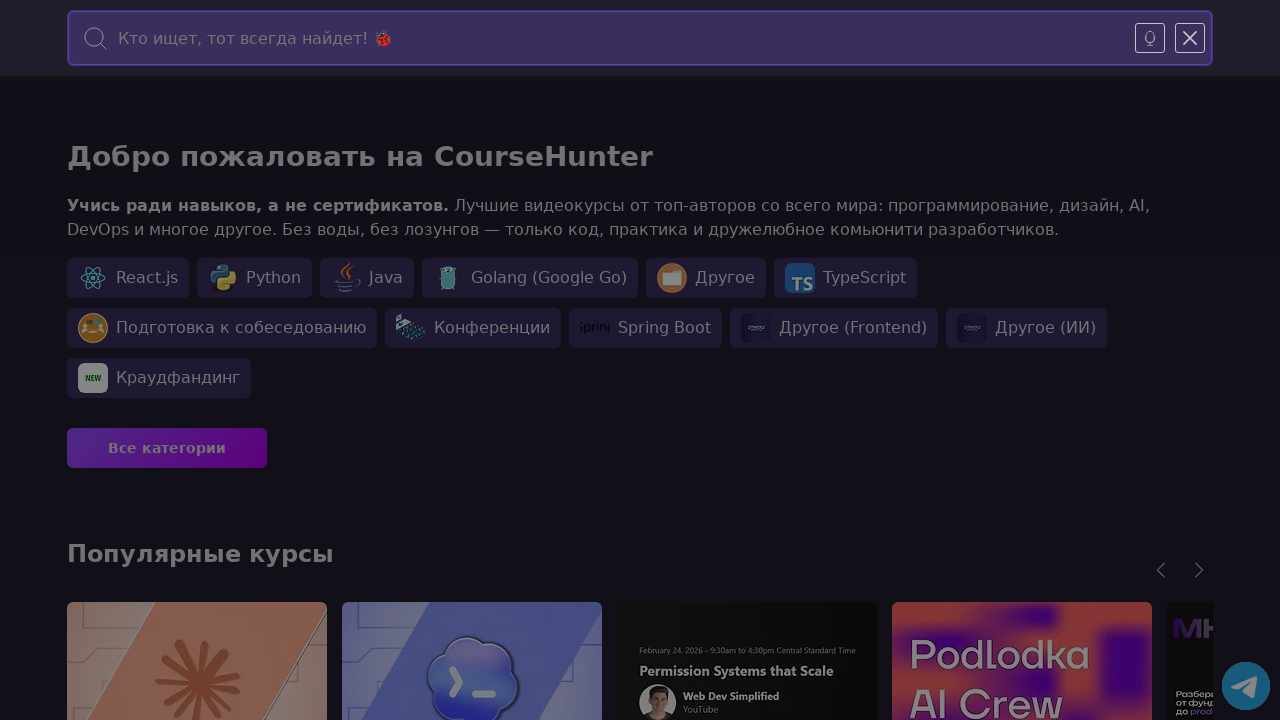

Search input field appeared after clicking search button
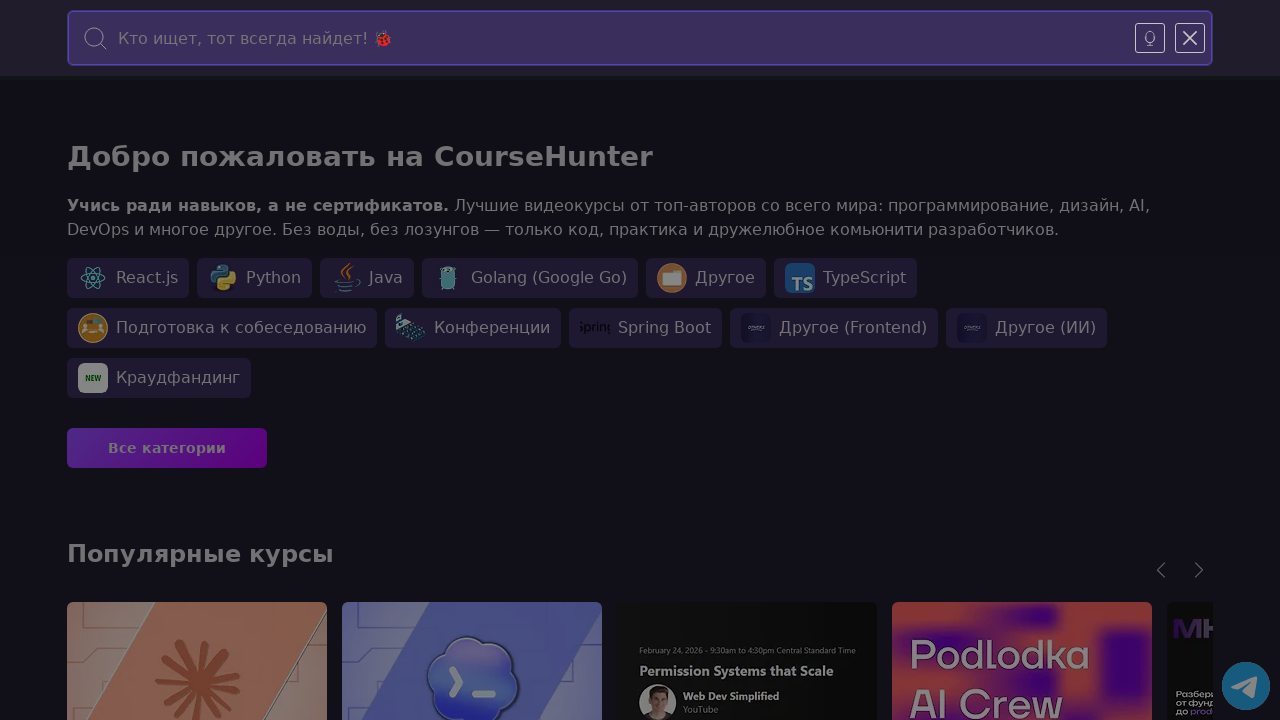

Verified search input has correct placeholder text: 'Кто ищет, тот всегда найдет! 🐞'
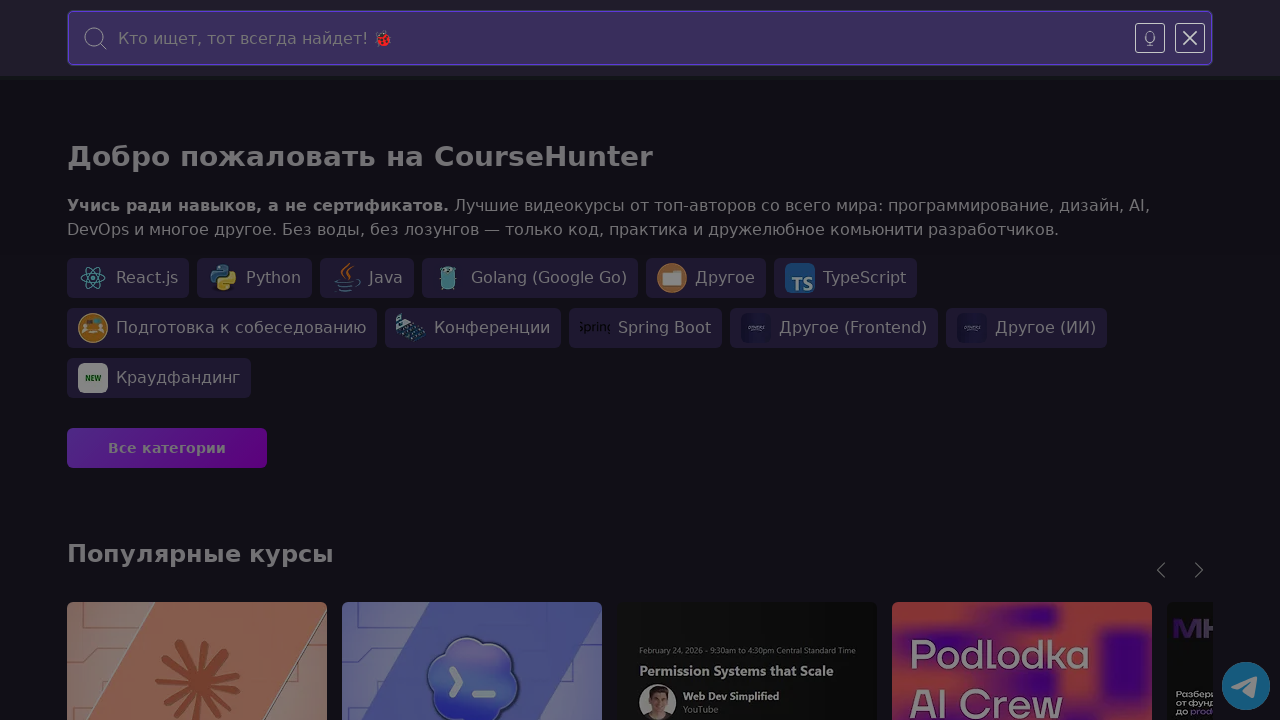

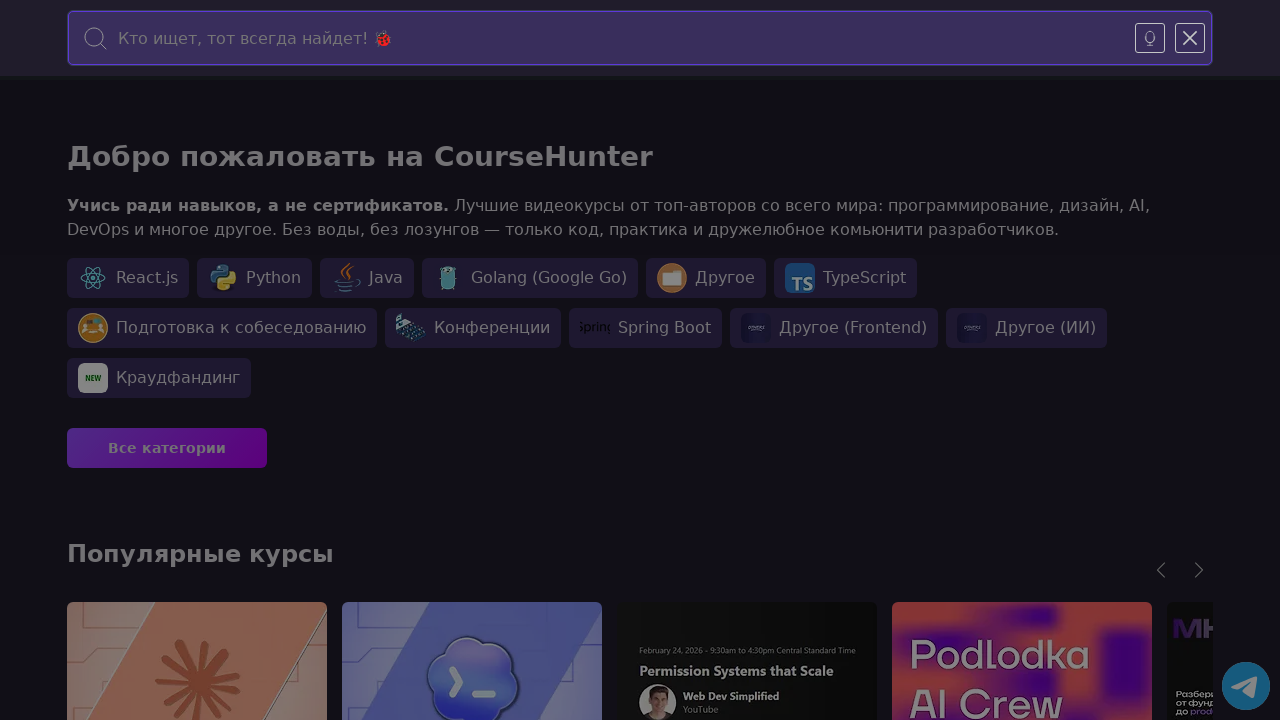